Navigates to Tesco's fresh food grocery page and verifies that product link elements are loaded and visible on the page.

Starting URL: https://www.tesco.com/groceries/en-GB/shop/fresh-food/all?page=1&count=48

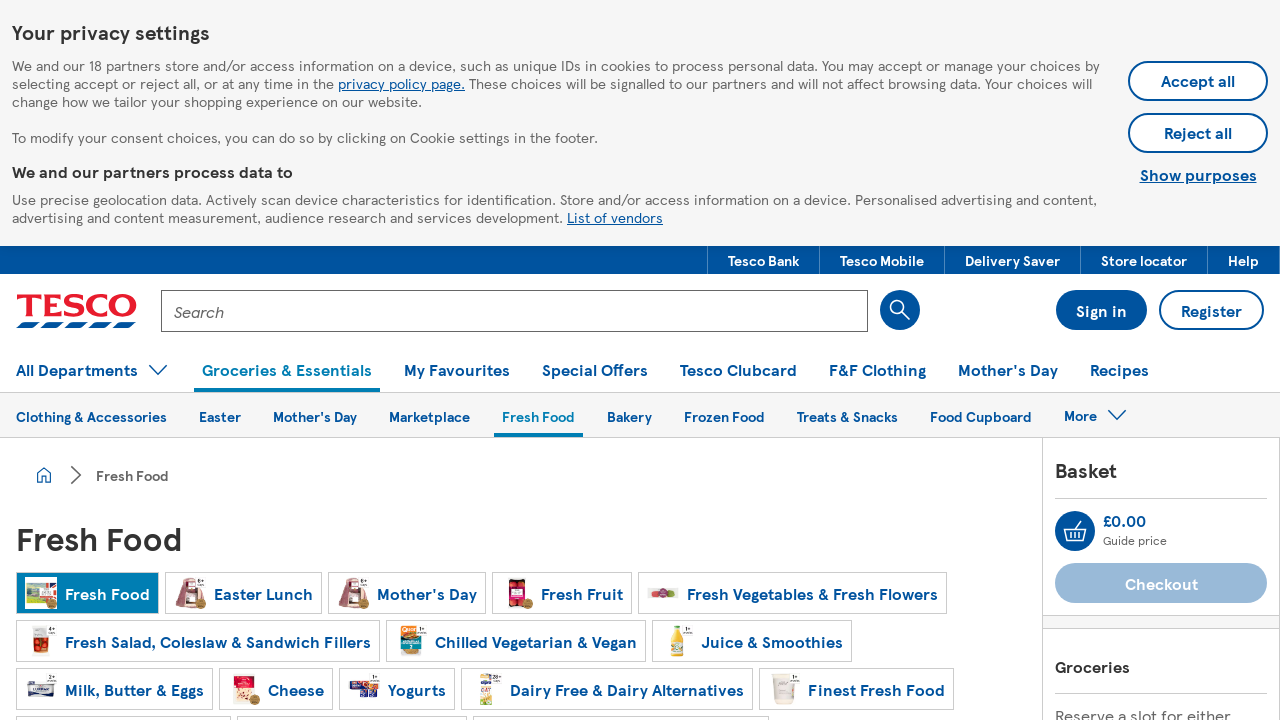

Navigated to Tesco fresh food grocery page
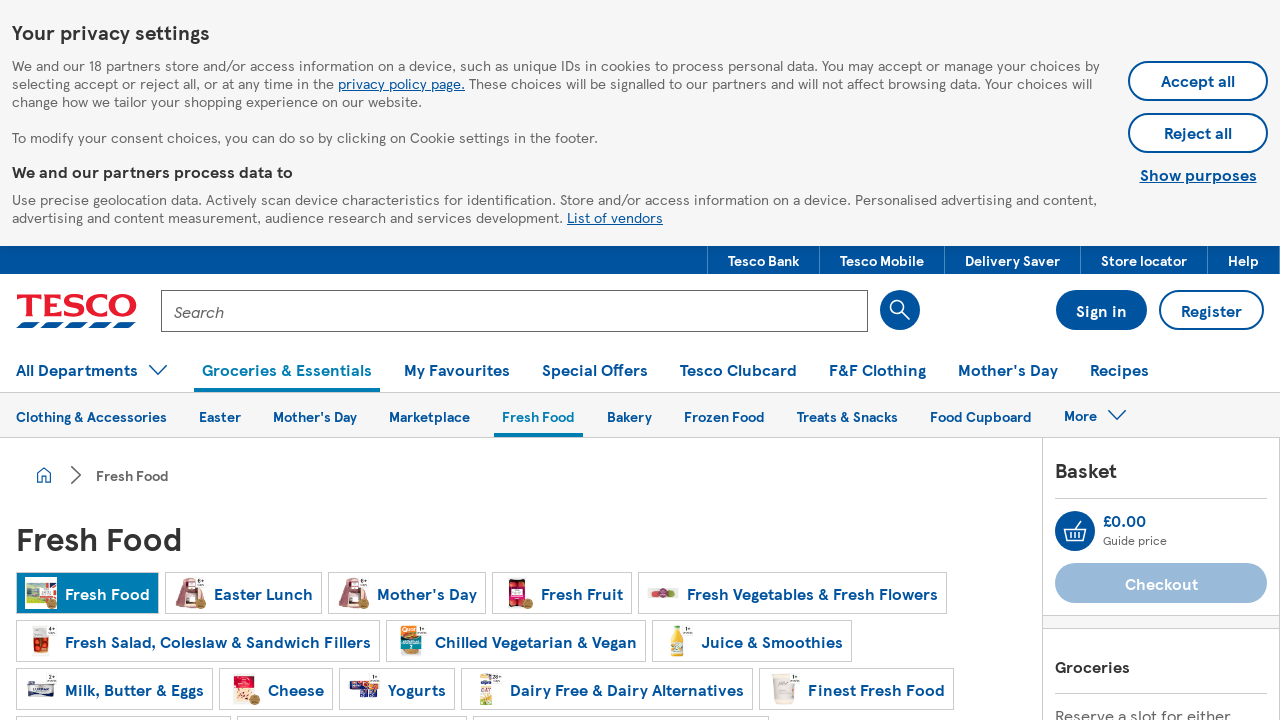

Product link elements loaded on the page
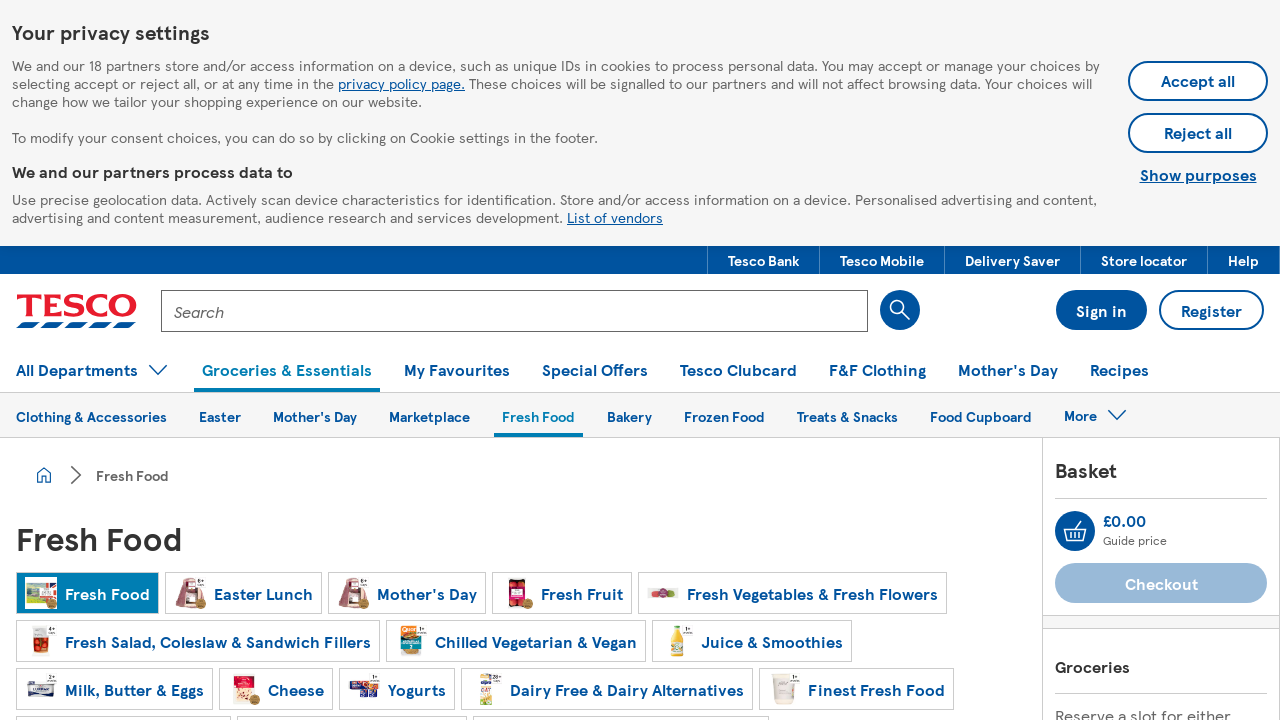

Located all product link elements
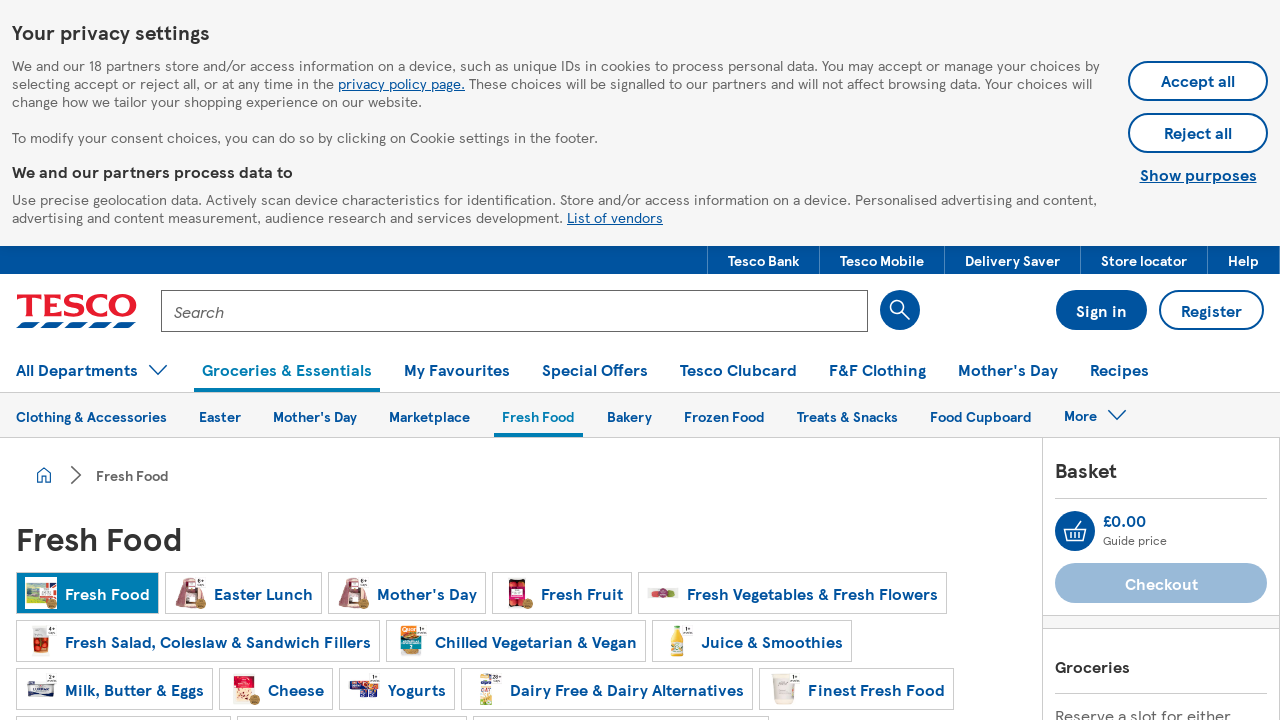

Verified 171 product links are visible on the page
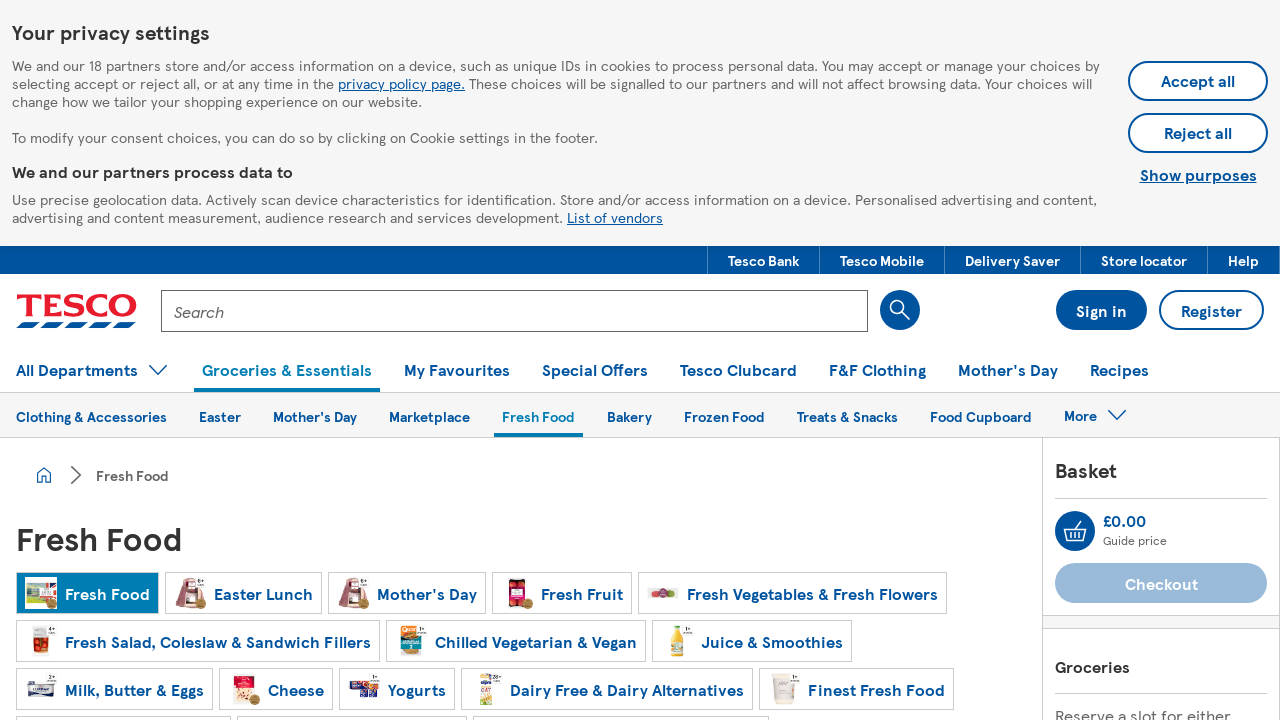

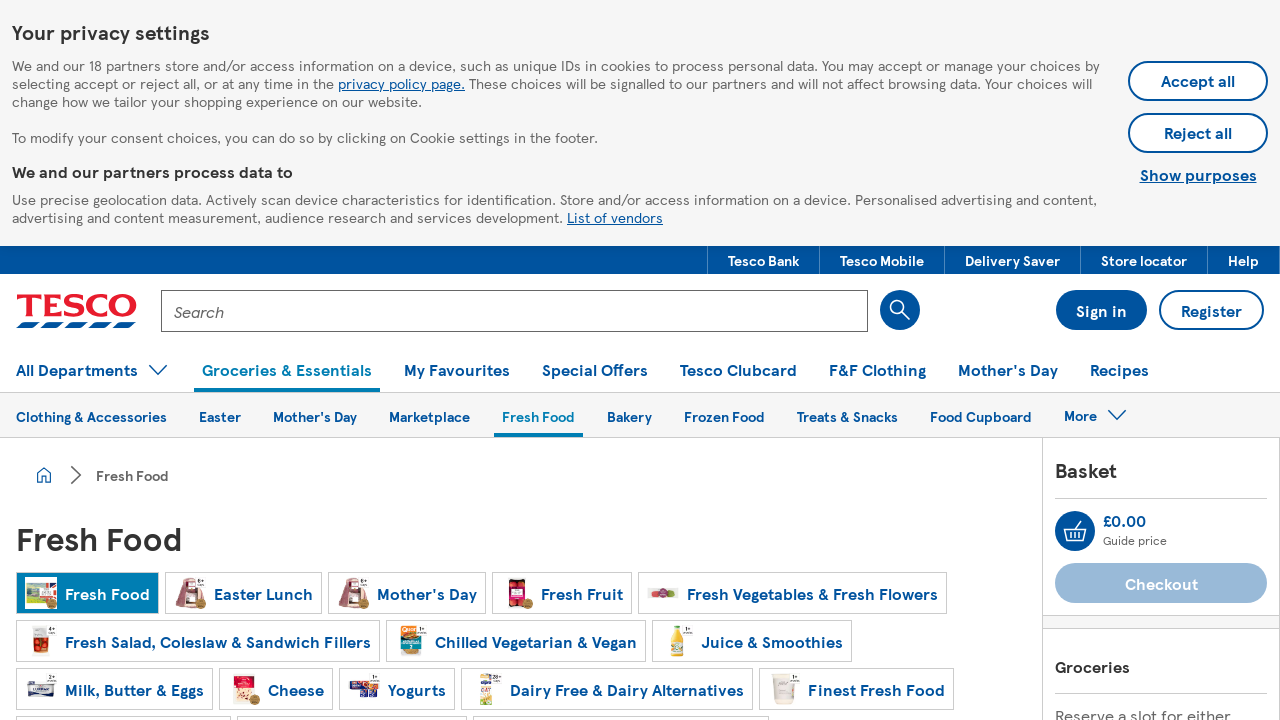